Tests that edits are saved when the edit input loses focus (blur event)

Starting URL: https://demo.playwright.dev/todomvc

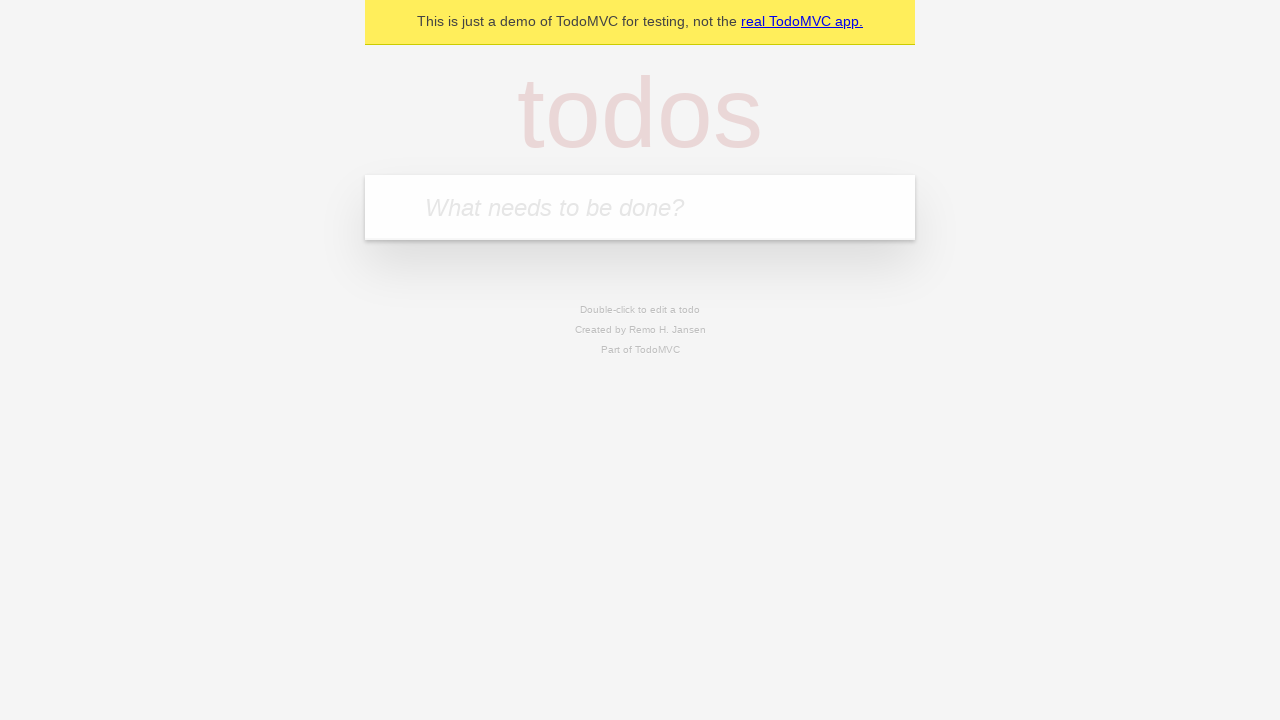

Filled todo input with 'buy some cheese' on internal:attr=[placeholder="What needs to be done?"i]
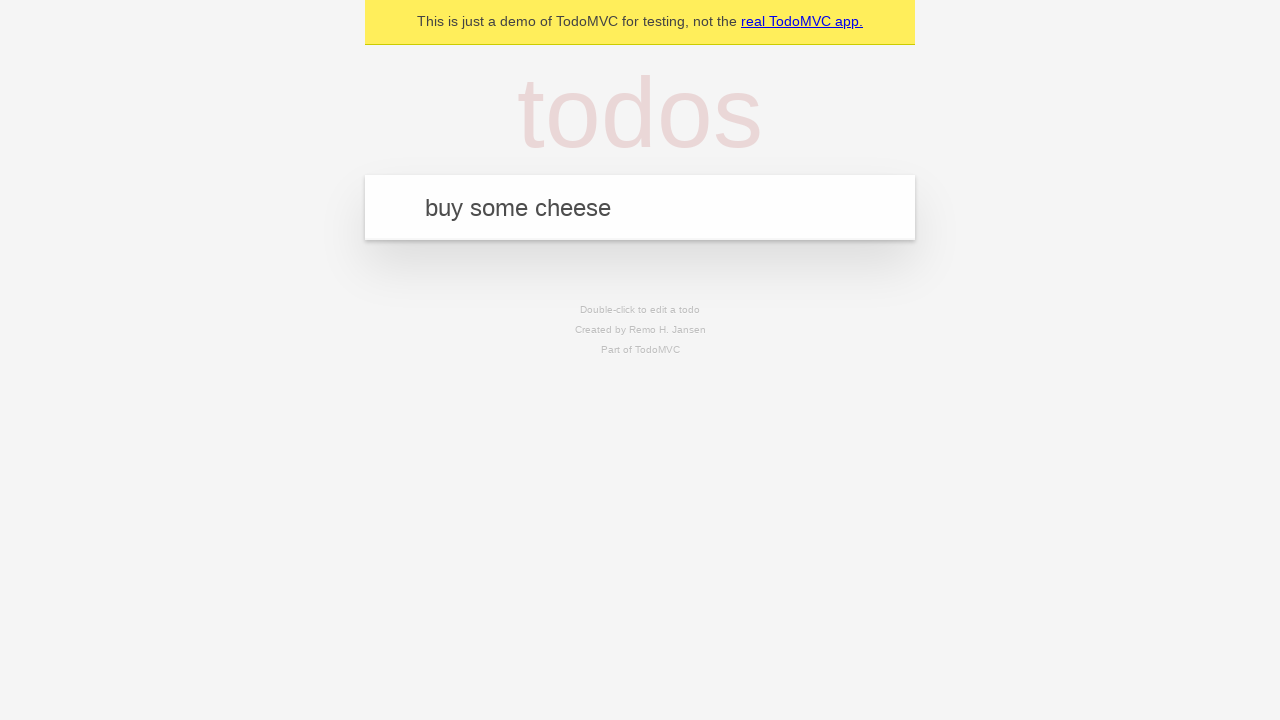

Pressed Enter to create first todo on internal:attr=[placeholder="What needs to be done?"i]
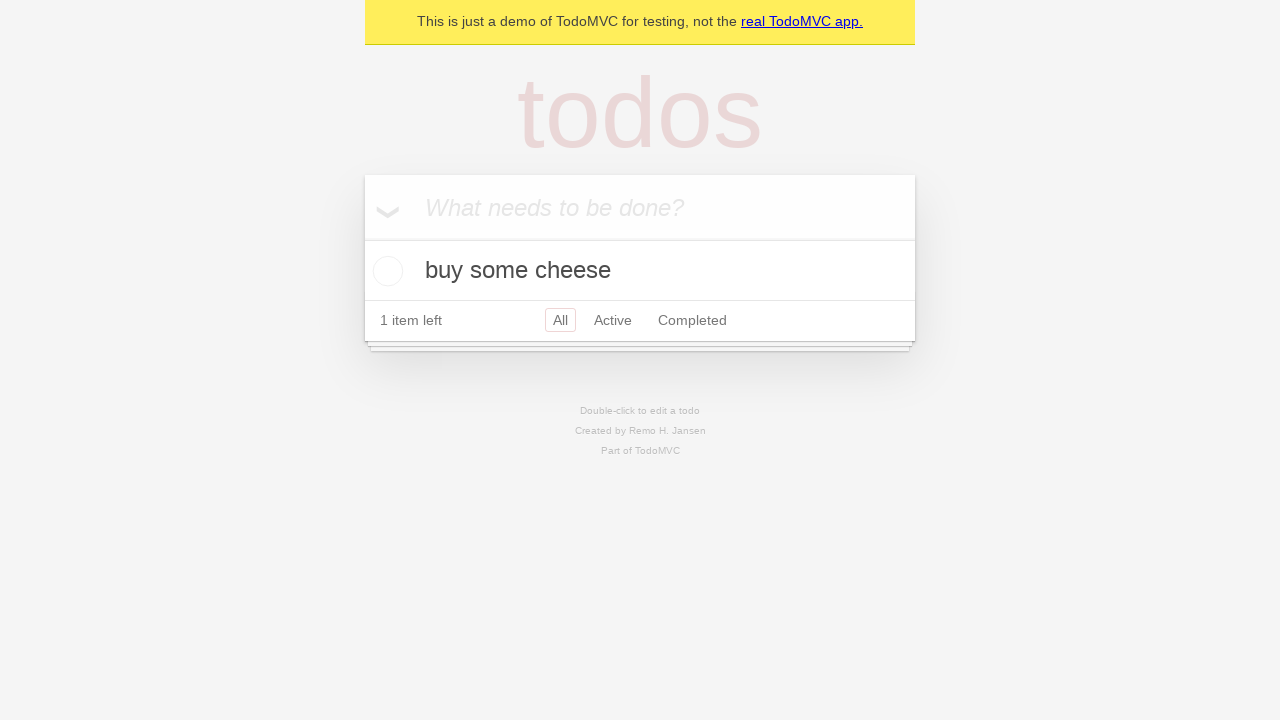

Filled todo input with 'feed the cat' on internal:attr=[placeholder="What needs to be done?"i]
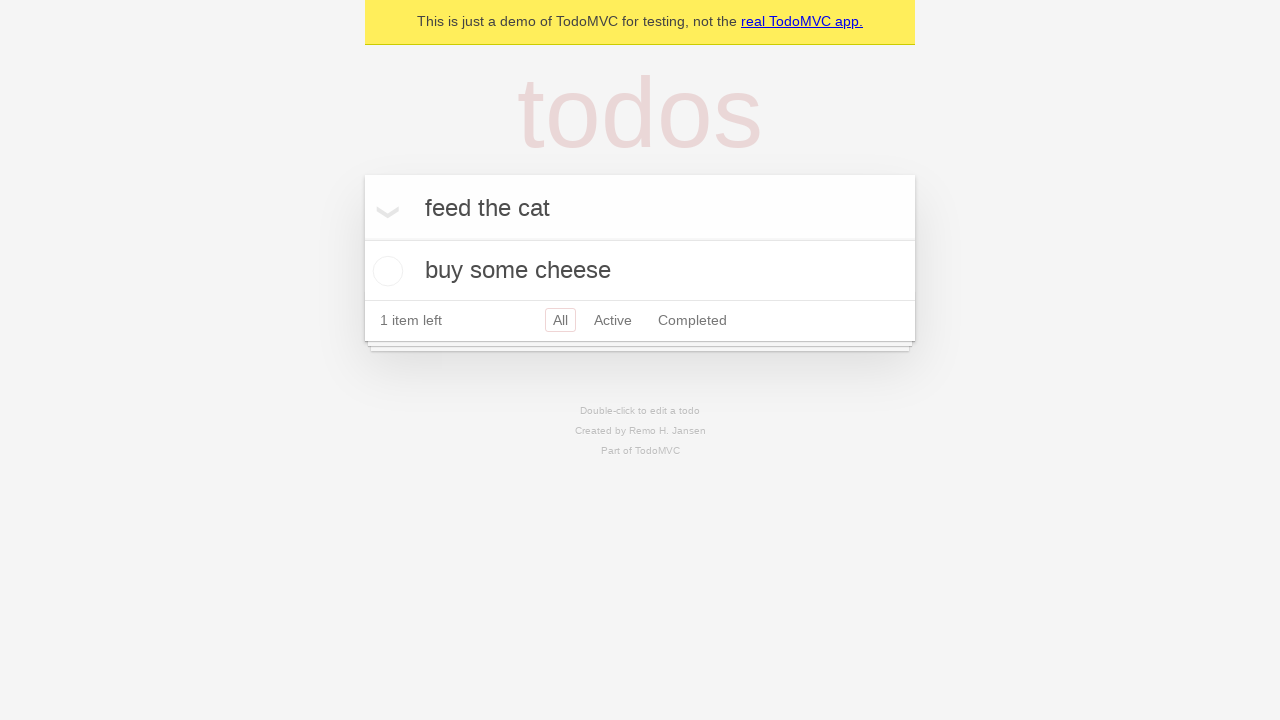

Pressed Enter to create second todo on internal:attr=[placeholder="What needs to be done?"i]
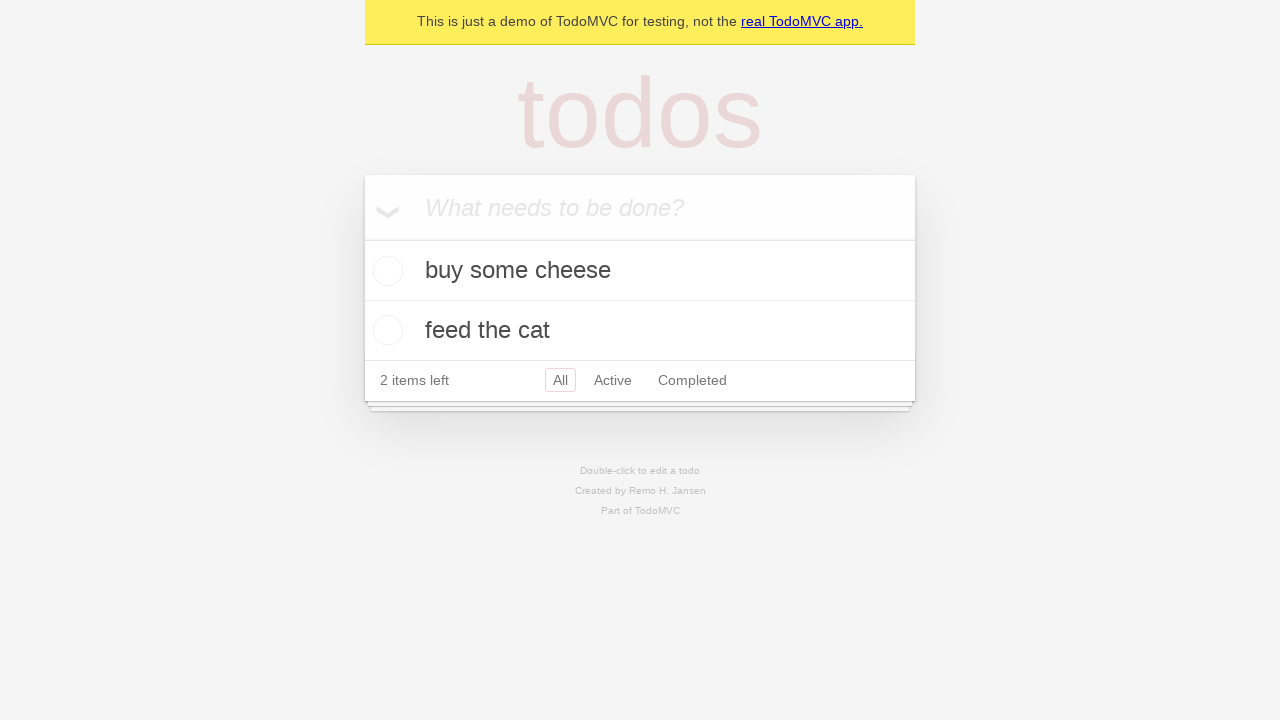

Filled todo input with 'book a doctors appointment' on internal:attr=[placeholder="What needs to be done?"i]
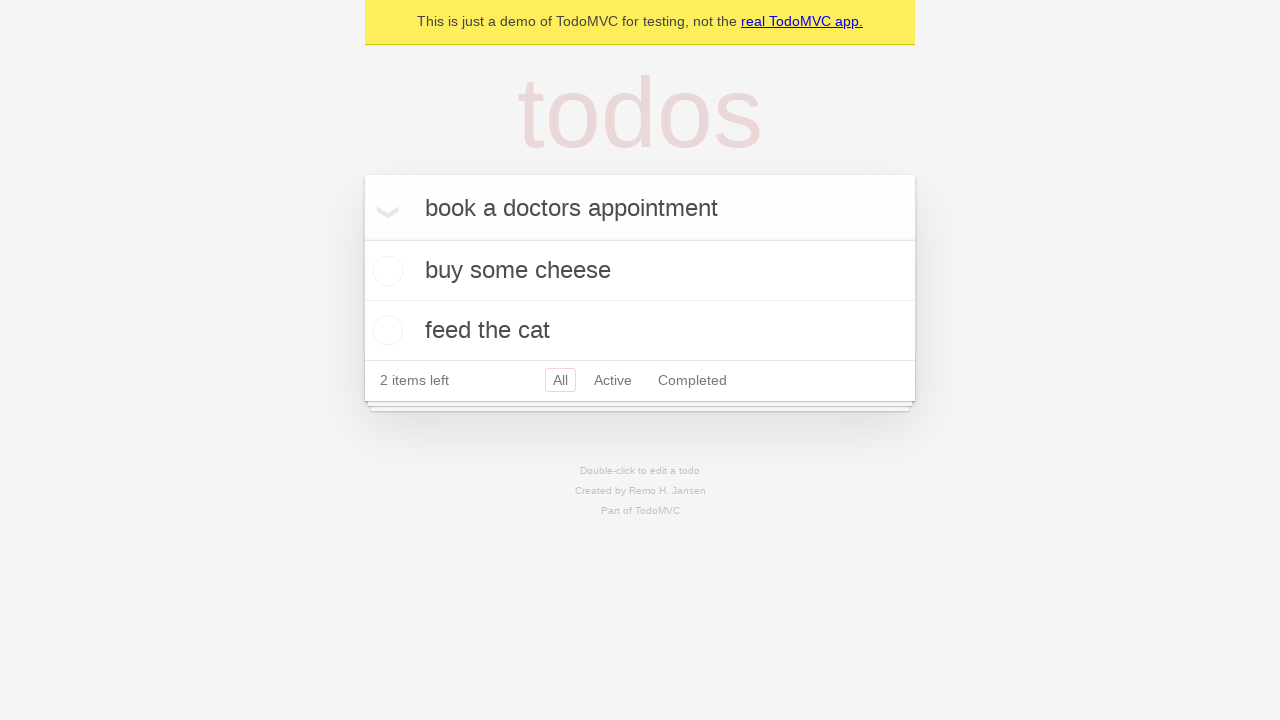

Pressed Enter to create third todo on internal:attr=[placeholder="What needs to be done?"i]
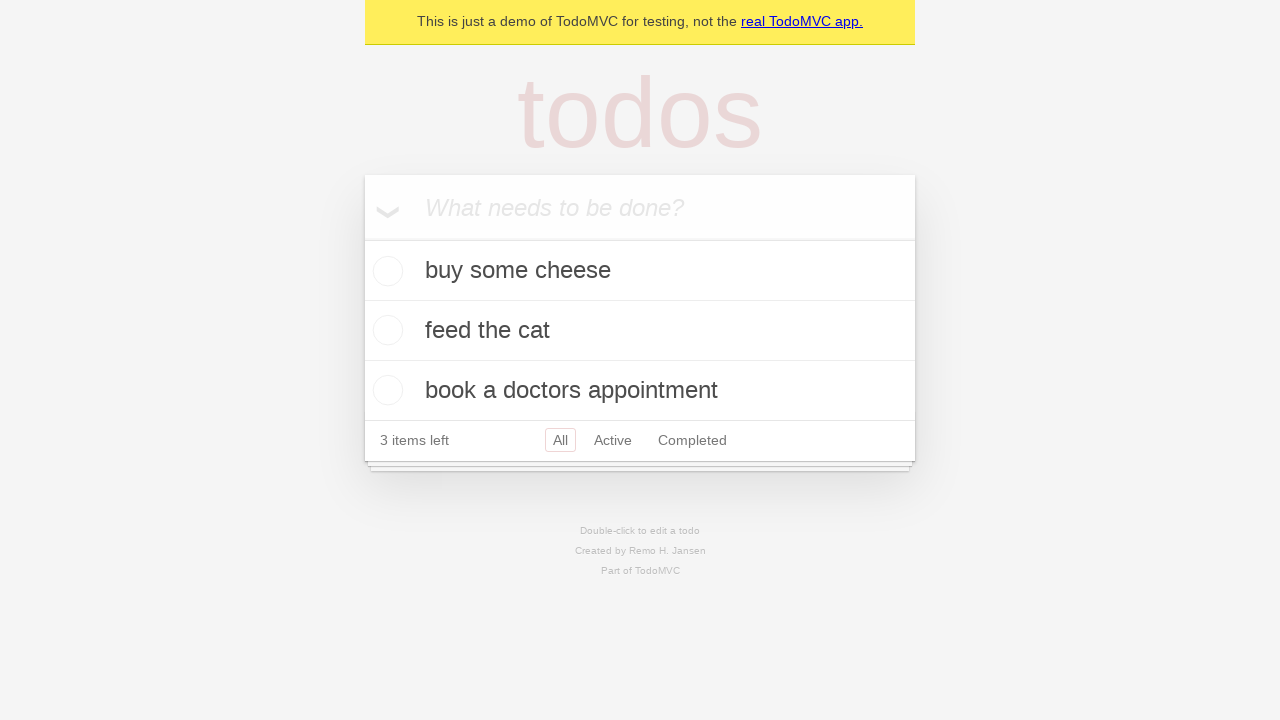

Double-clicked second todo item to enter edit mode at (640, 331) on internal:testid=[data-testid="todo-item"s] >> nth=1
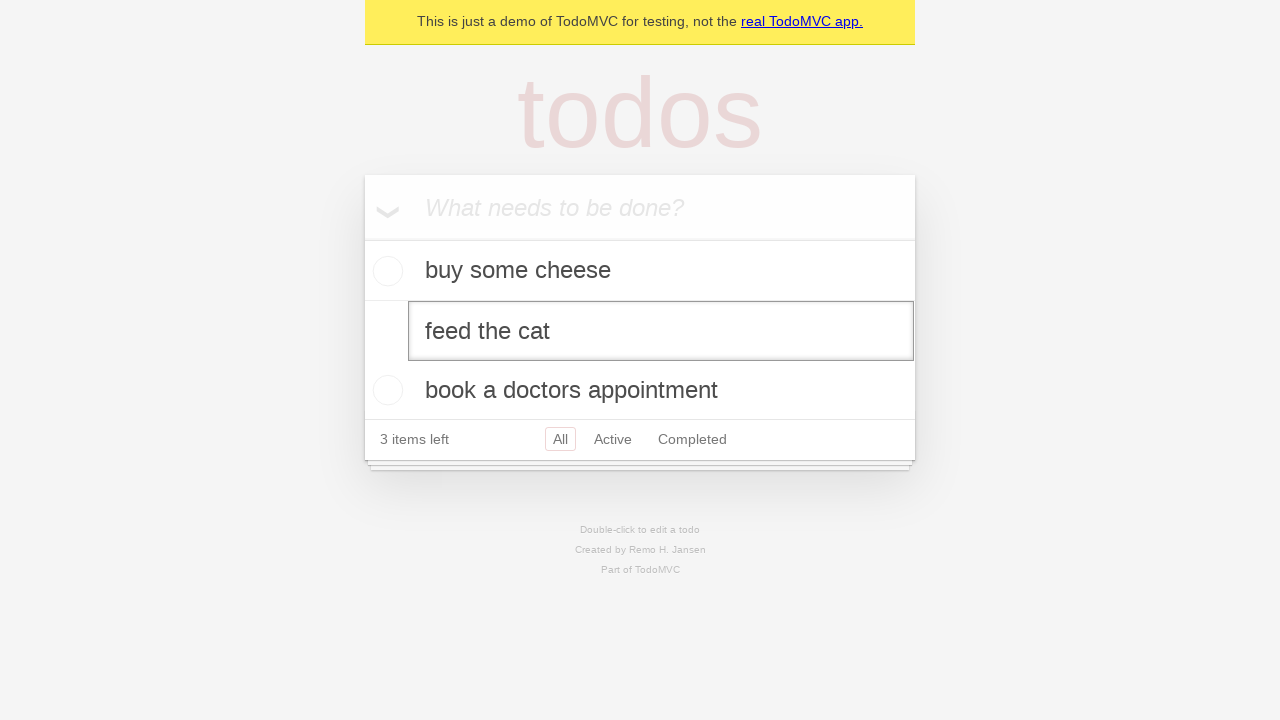

Filled edit textbox with 'buy some sausages' on internal:testid=[data-testid="todo-item"s] >> nth=1 >> internal:role=textbox[nam
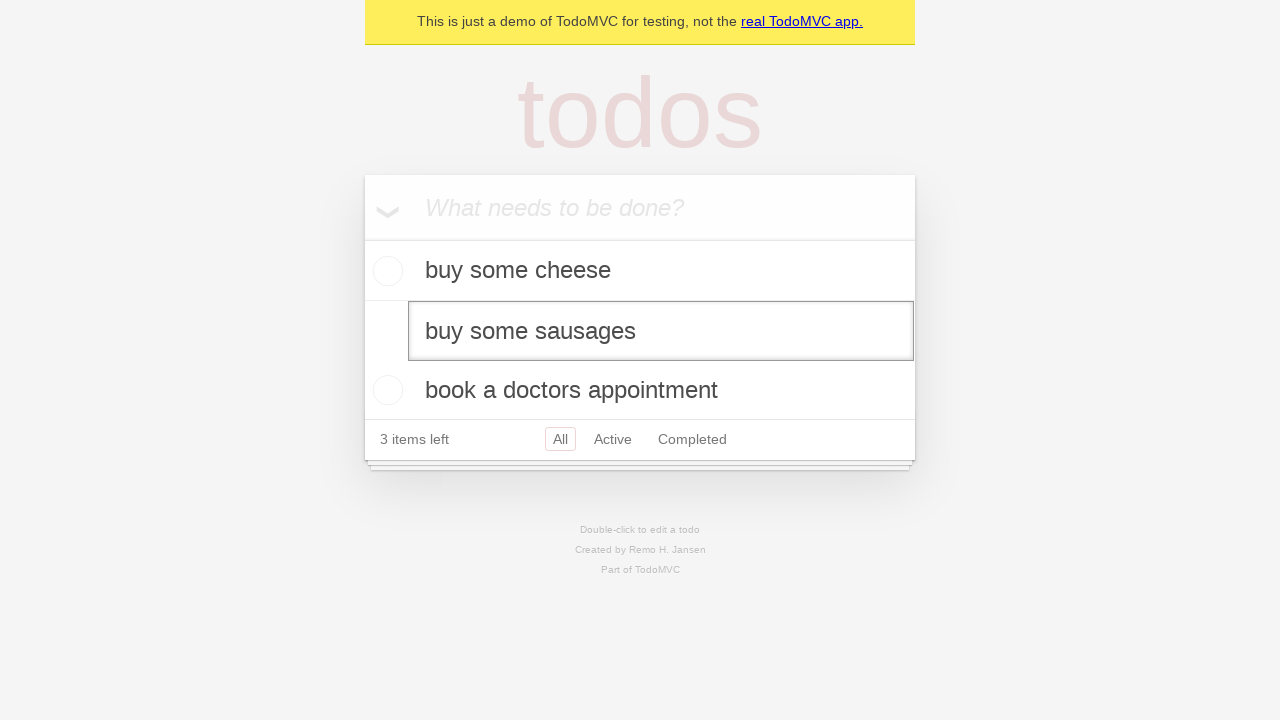

Dispatched blur event on edit textbox to trigger save
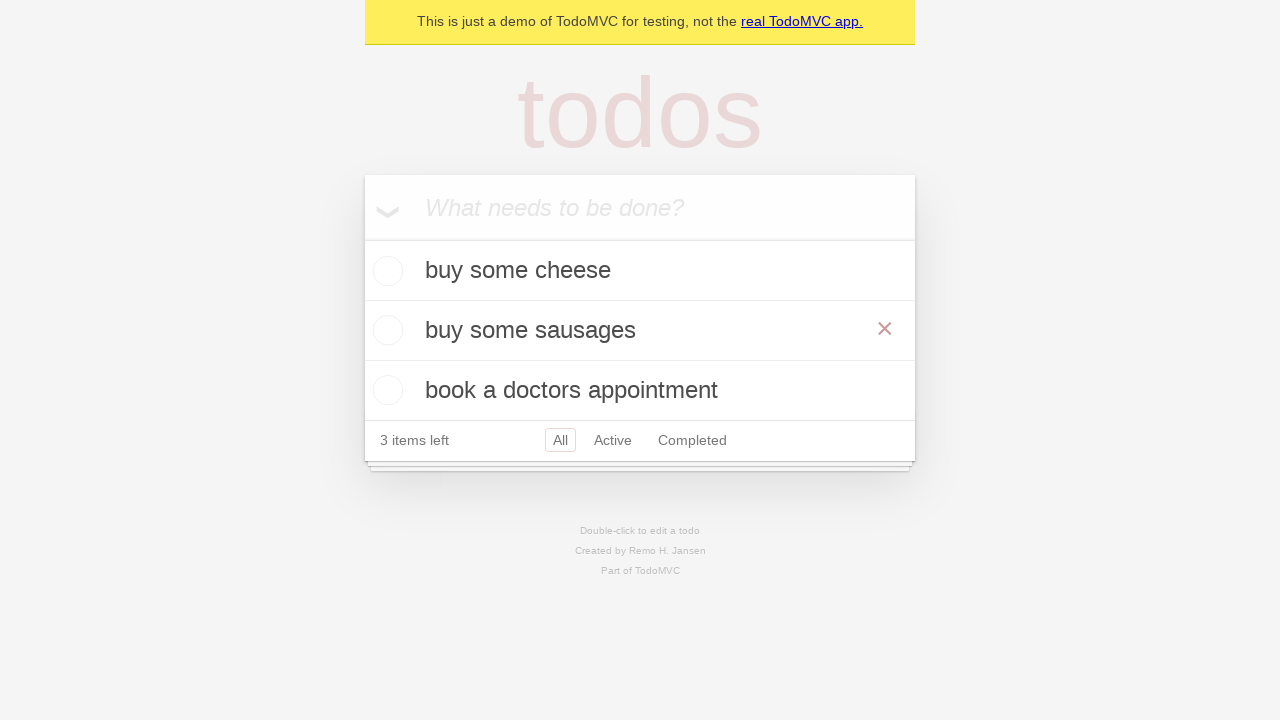

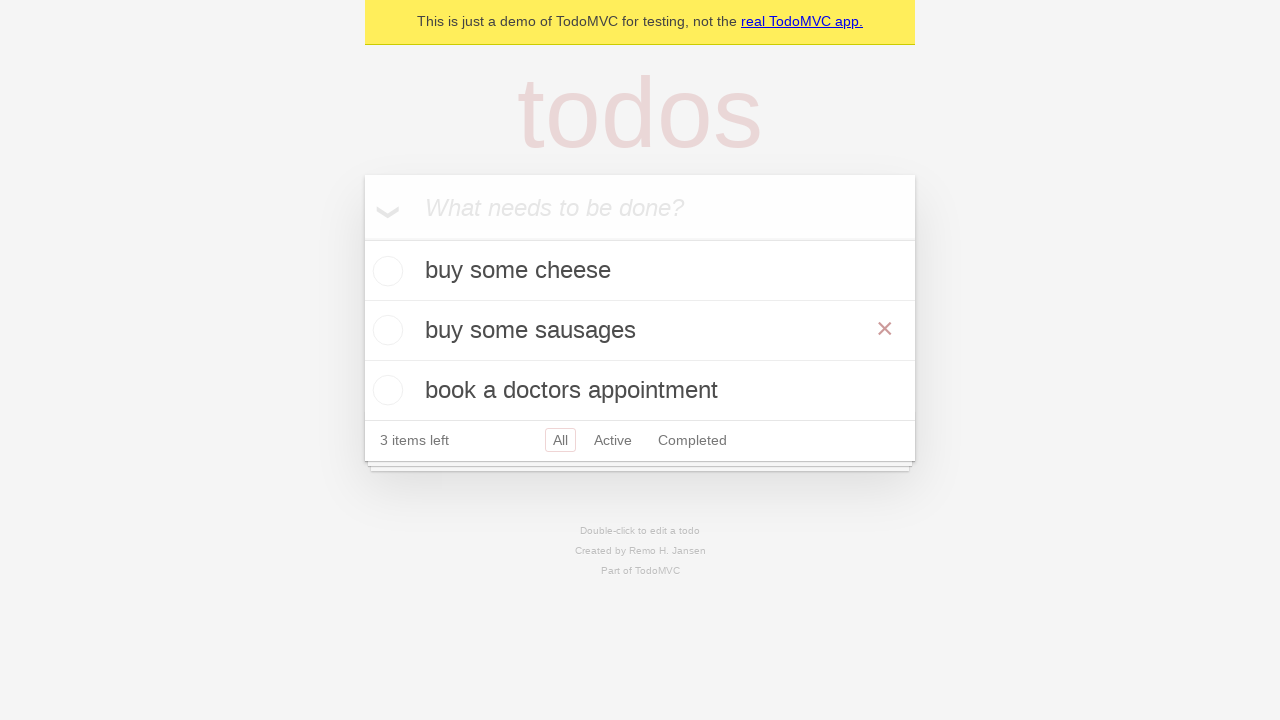